Tests email validation by entering an invalid email format and verifying error state

Starting URL: https://demoqa.com/text-box

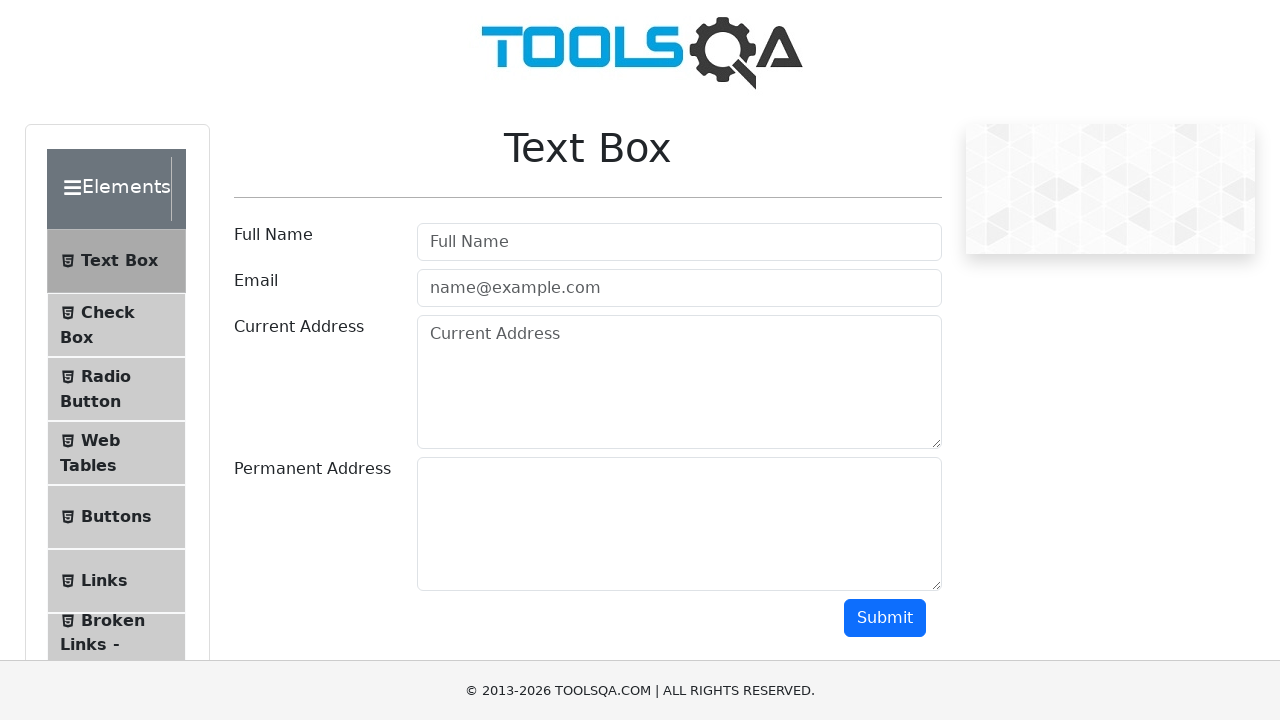

Filled Full Name field with 'Nizam Aditya' on input#userName
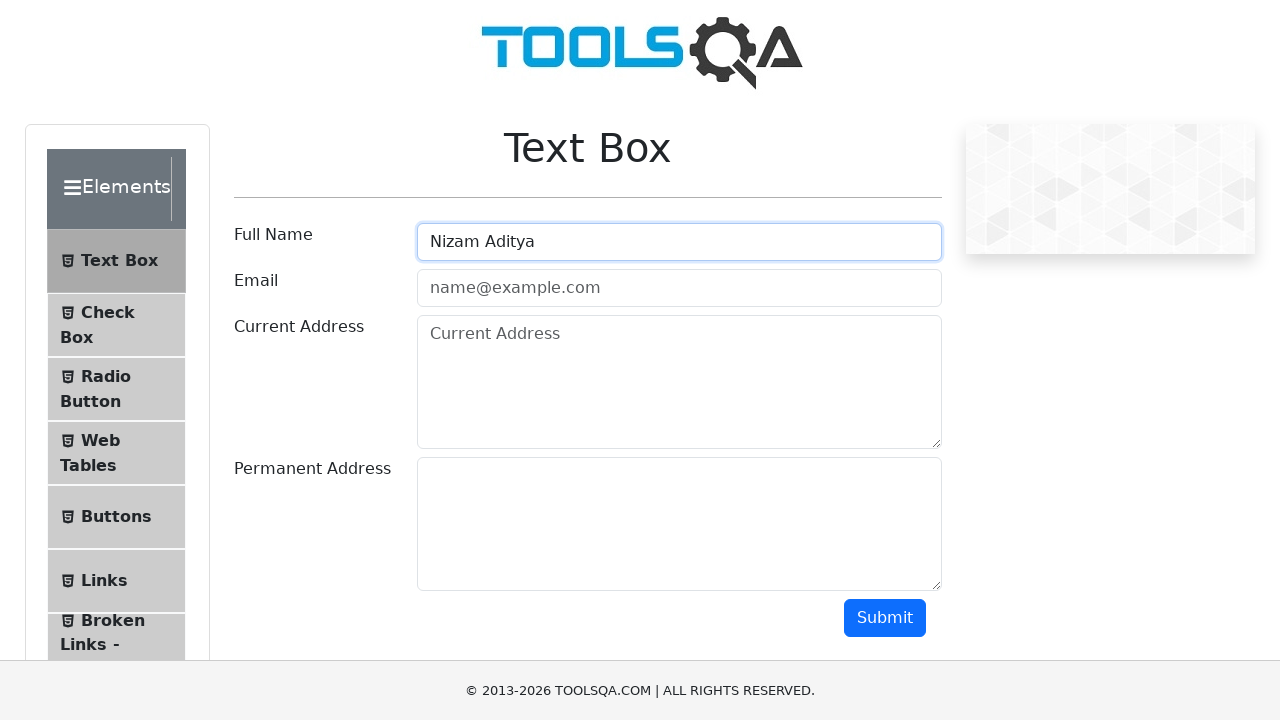

Filled Email field with invalid format 'nizam@demoqa' on input#userEmail
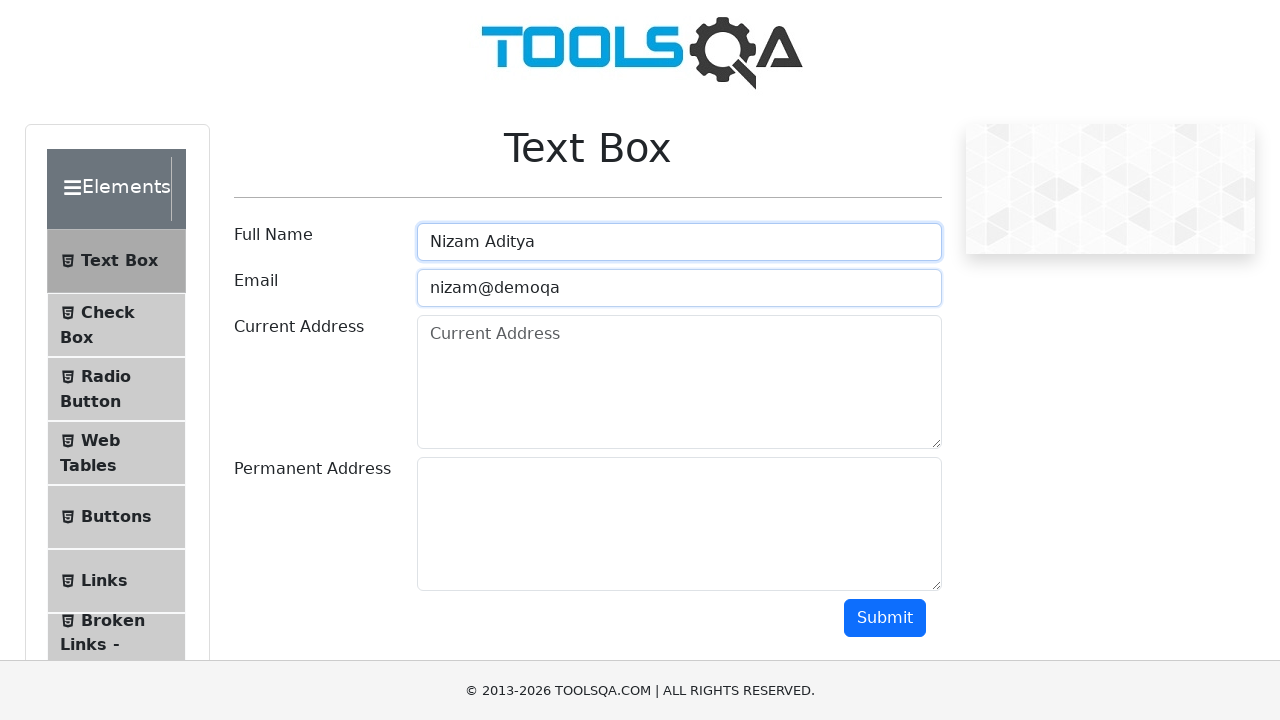

Filled Current Address field with 'jalan imam bonjol' on textarea#currentAddress
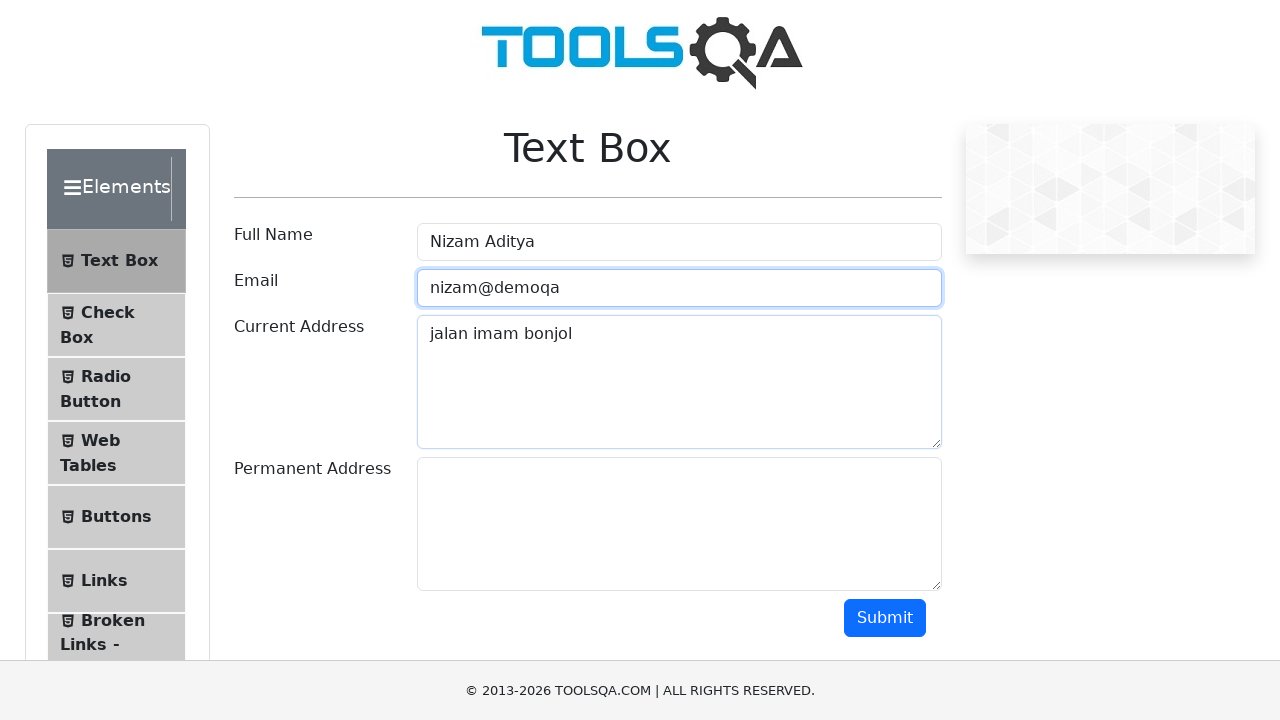

Filled Permanent Address field with 'jalan ir soekarno' on textarea#permanentAddress
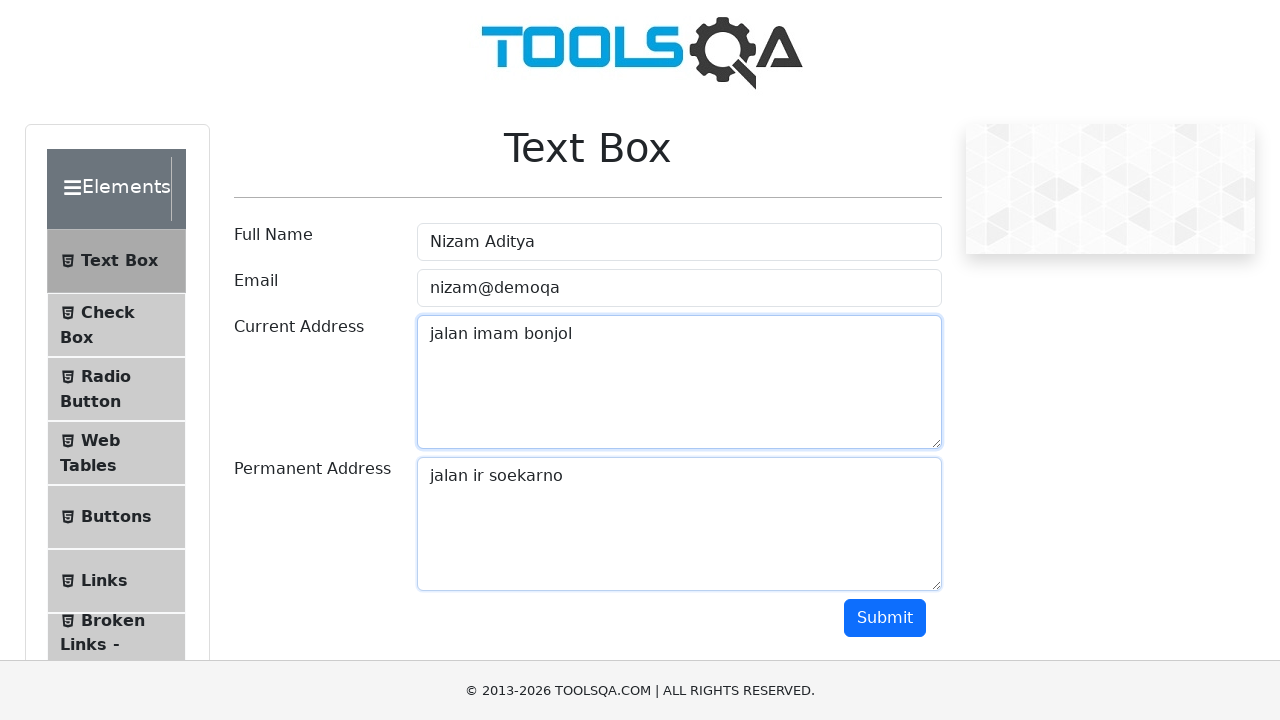

Clicked Submit button at (885, 618) on button#submit
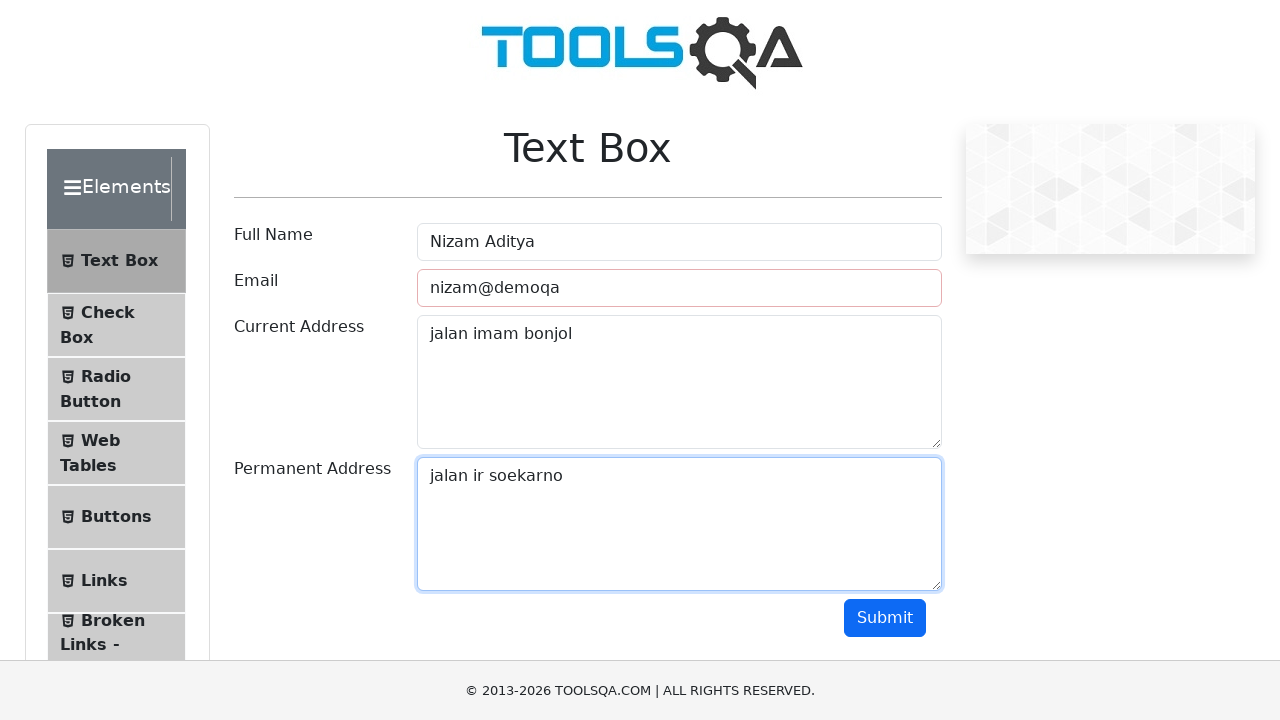

Email field displayed error state for invalid format
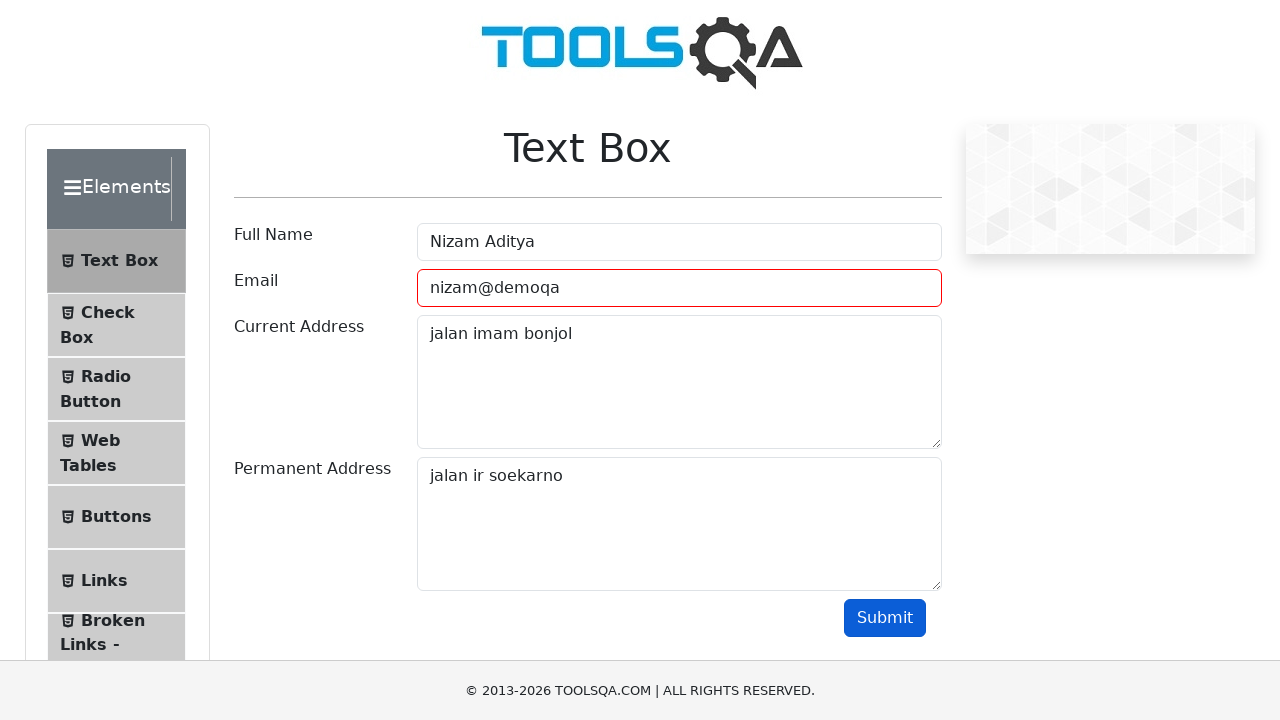

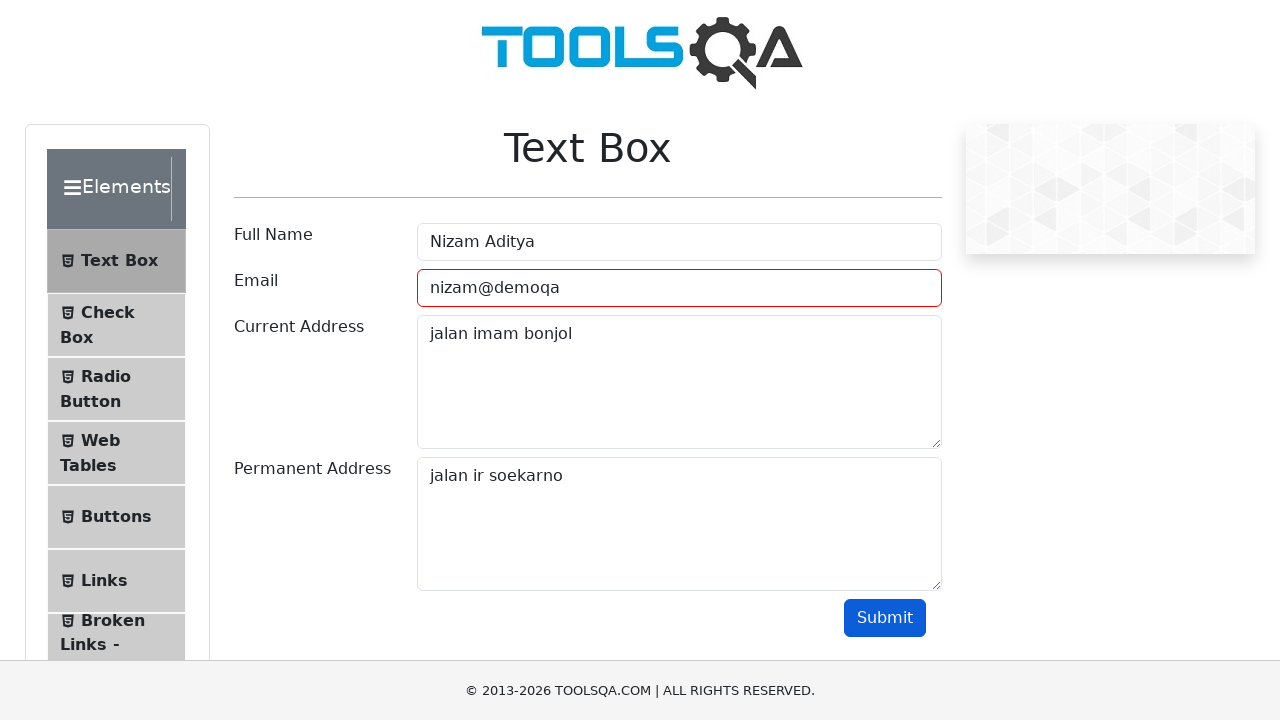